Tests launching the browser and navigating to the banking application's customer login page

Starting URL: https://www.globalsqa.com/angularJs-protractor/BankingProject/#/login

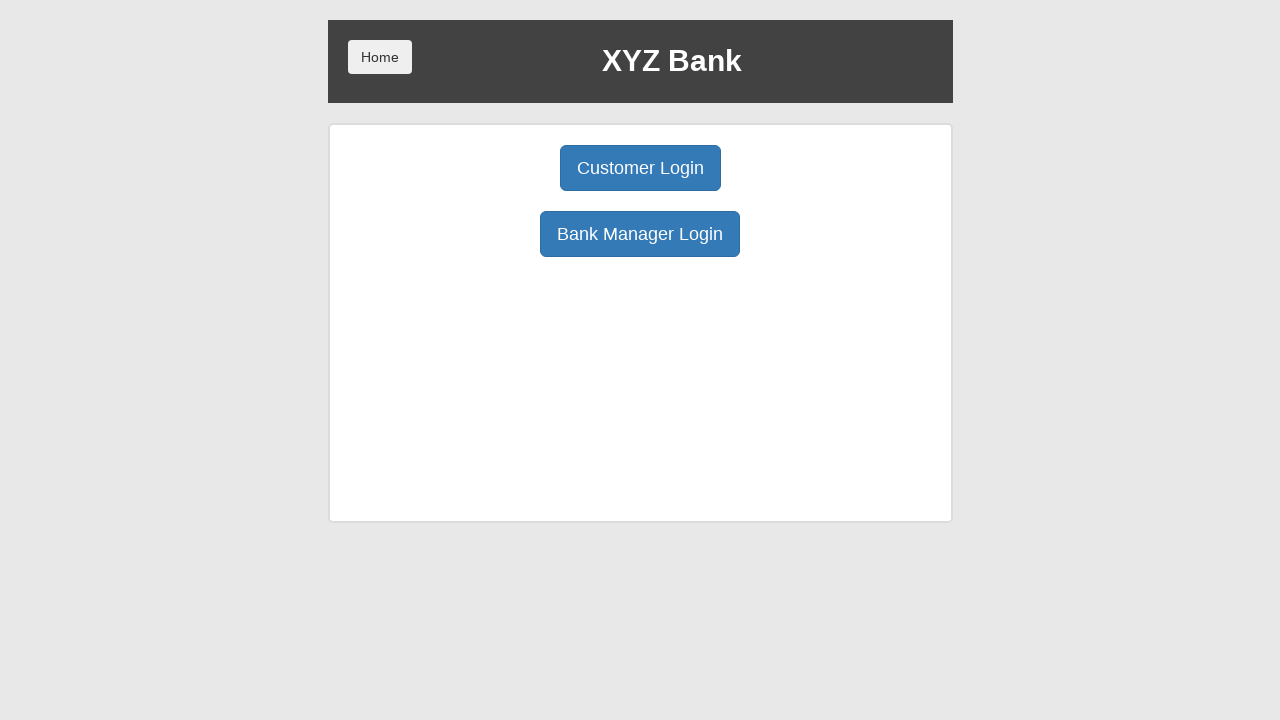

Navigated to banking application customer login page
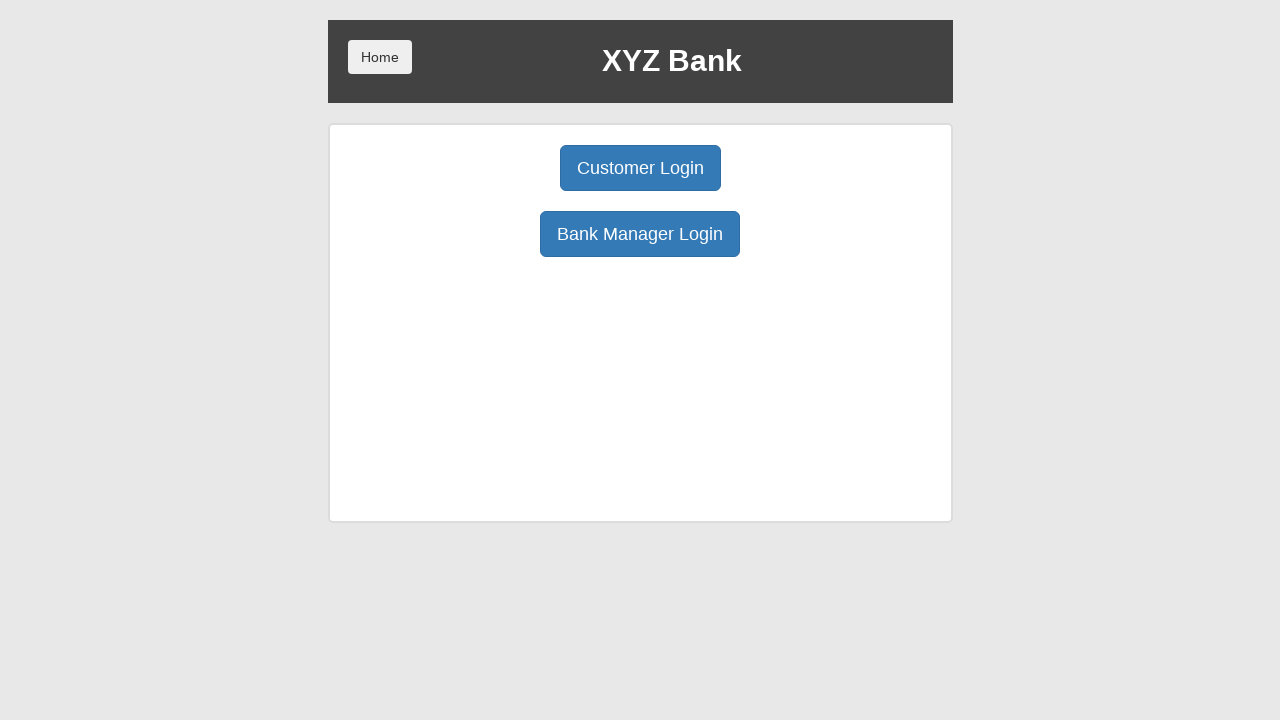

Clicked on Customer Login button at (640, 168) on button[ng-click='customer()']
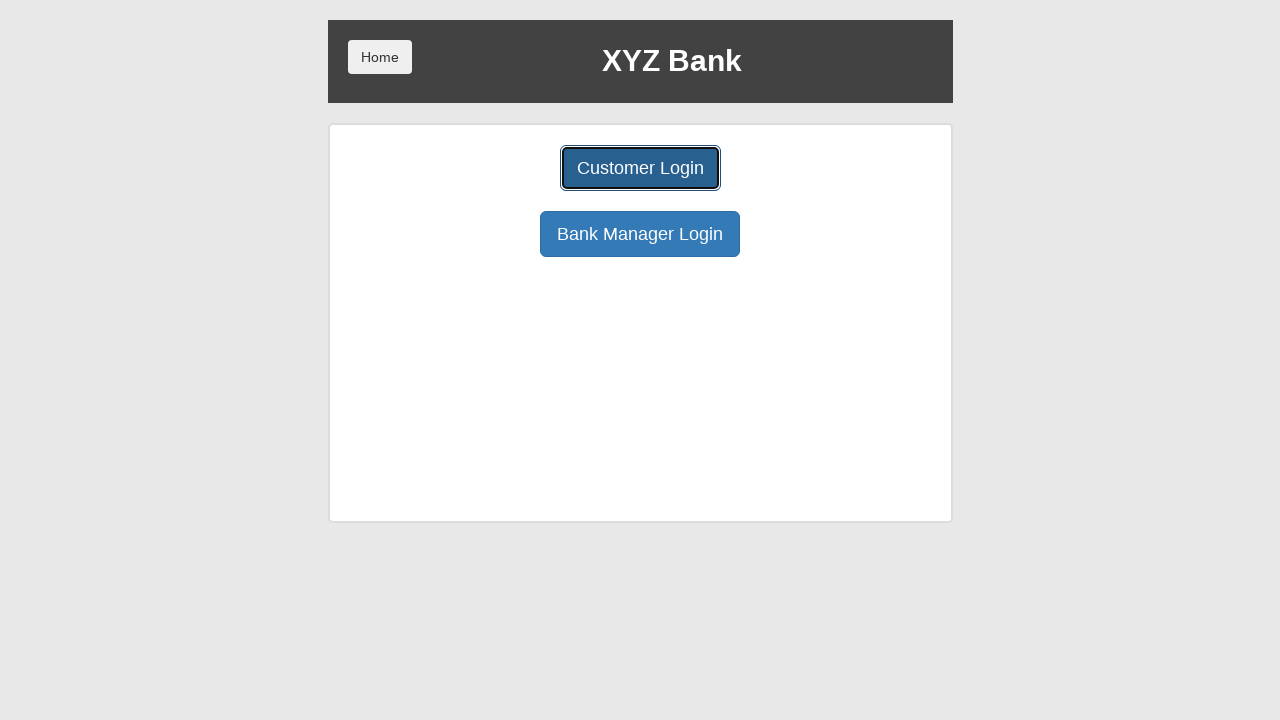

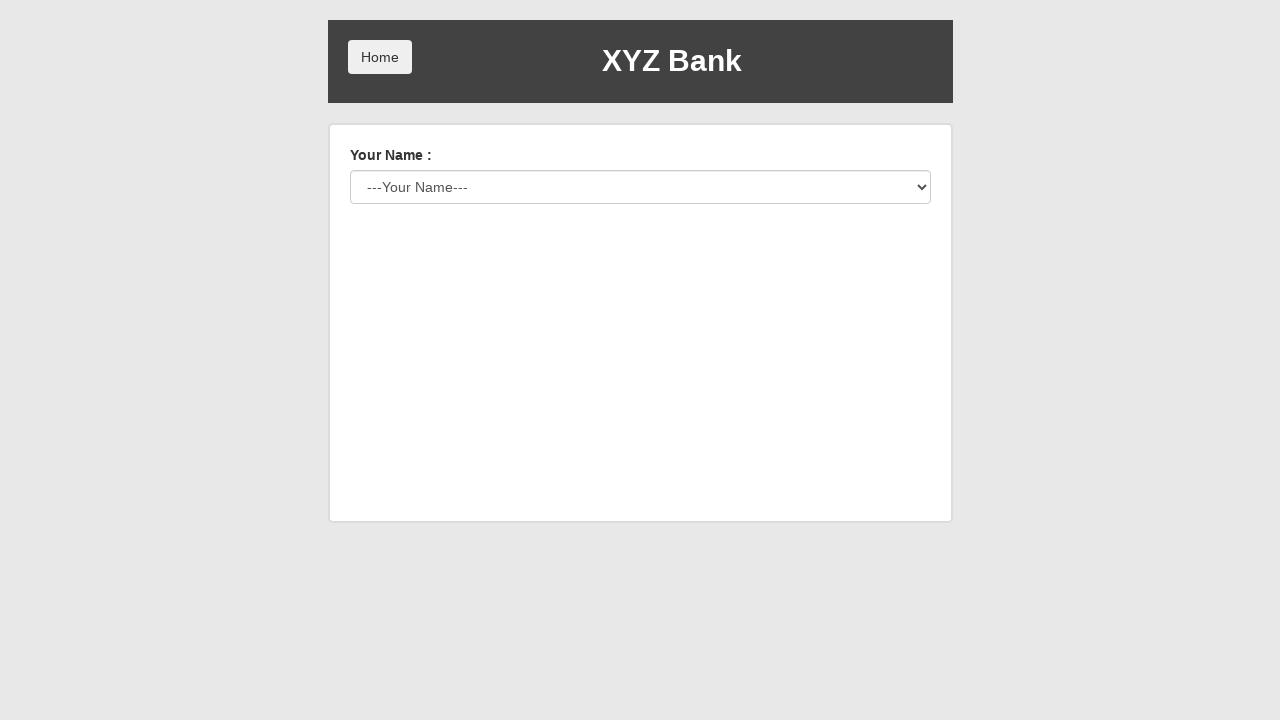